Tests date picker functionality by clicking on a date of birth field, selecting a month (November), year (2002), and day (11) from a calendar widget

Starting URL: https://www.dummyticket.com/dummy-ticket-for-visa-application/

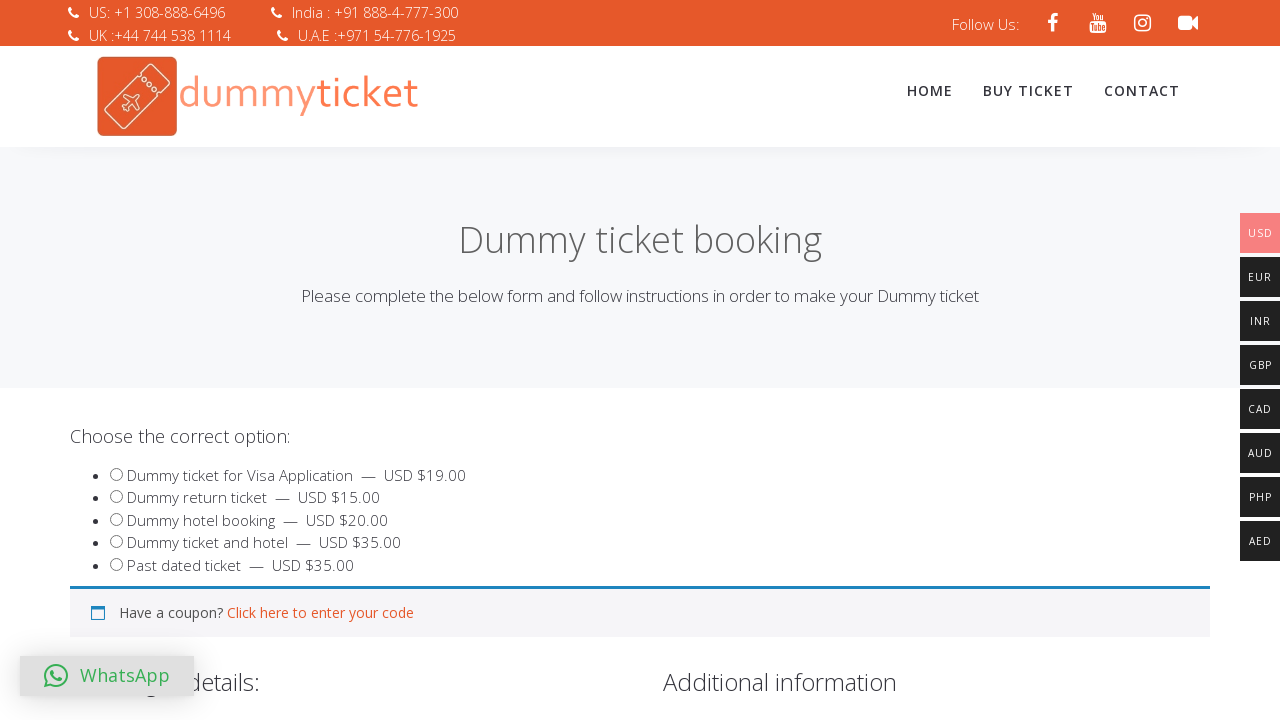

Clicked on date of birth field to open date picker at (344, 360) on input#dob
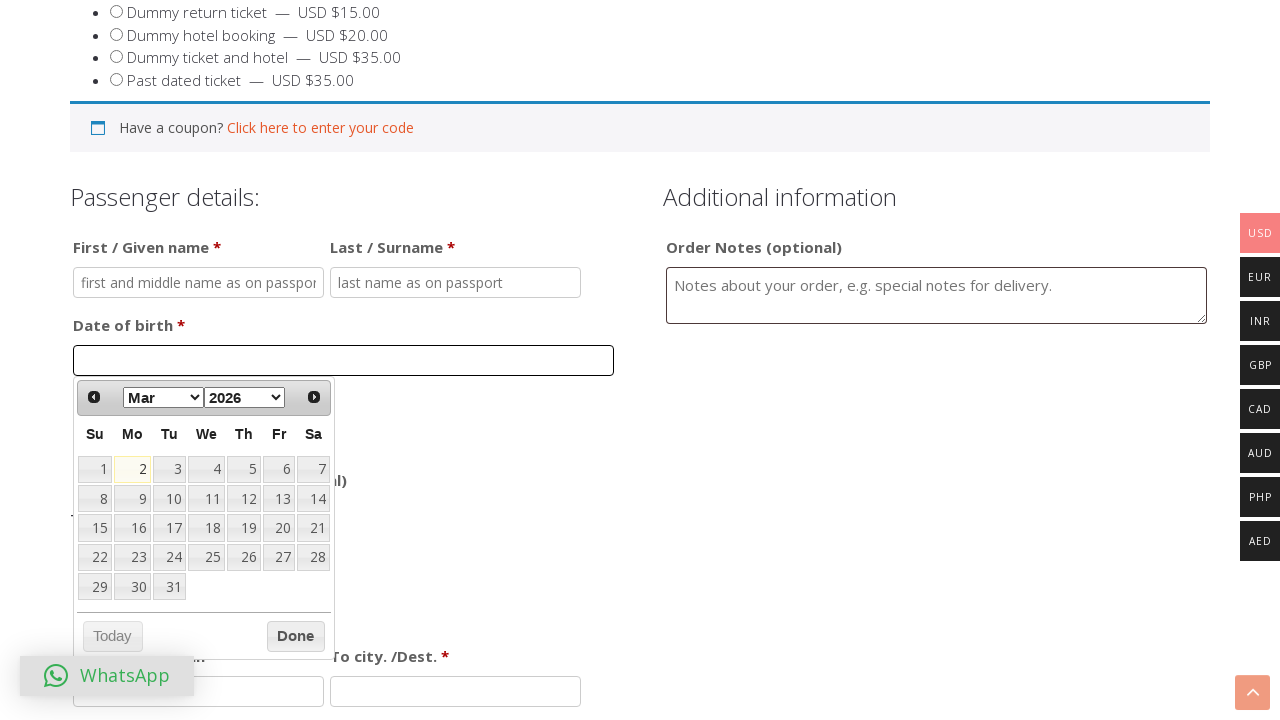

Selected November from month dropdown on select.ui-datepicker-month
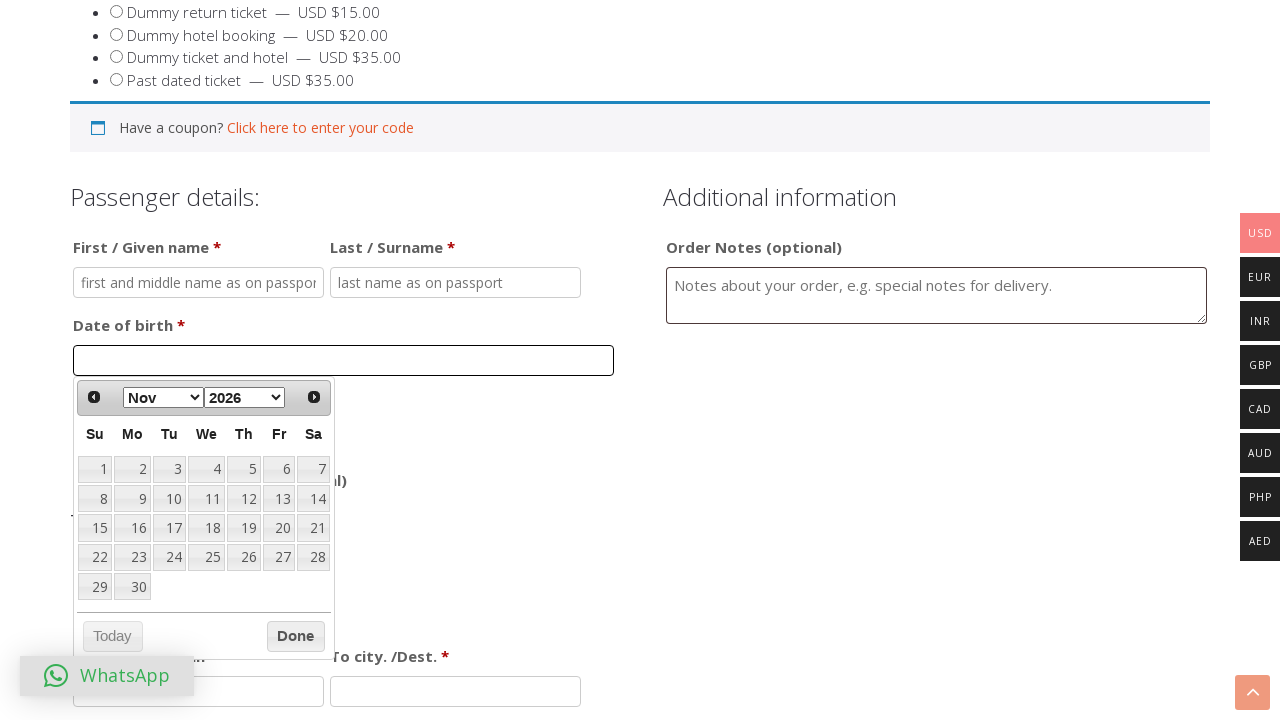

Selected 2002 from year dropdown on select.ui-datepicker-year
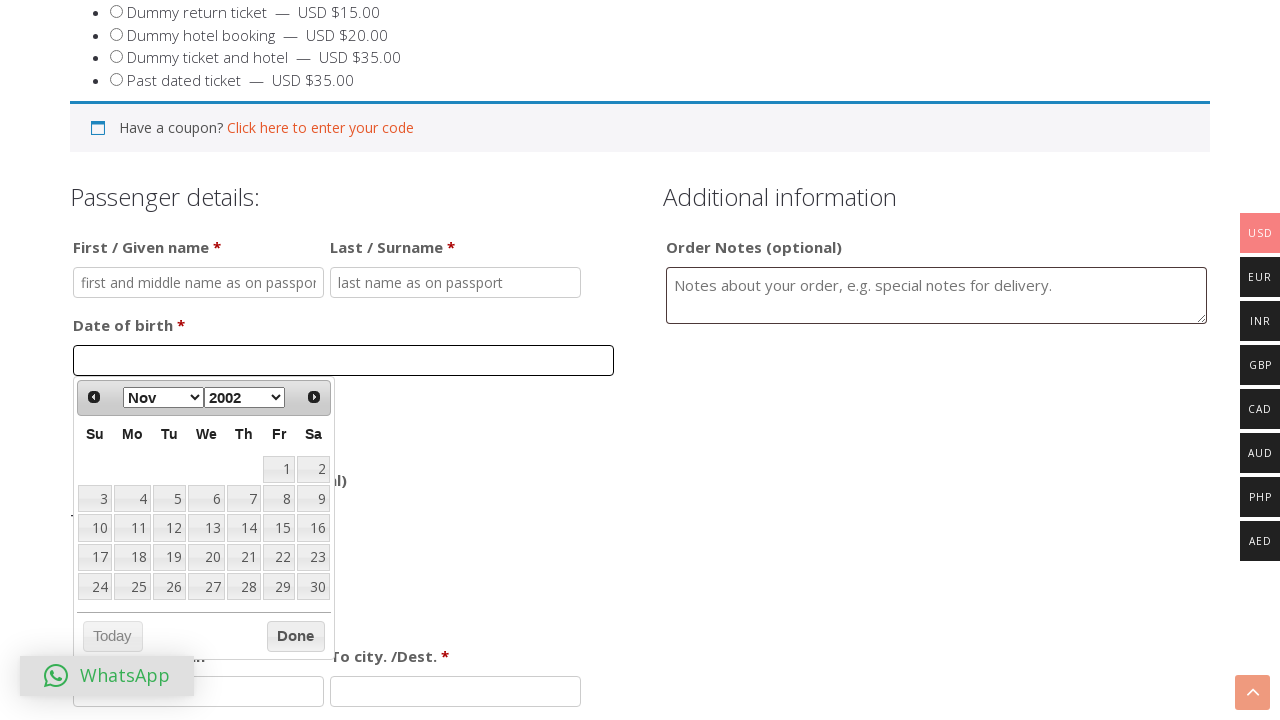

Clicked on day 11 in the calendar widget at (132, 528) on table.ui-datepicker-calendar tbody td a:text-is('11')
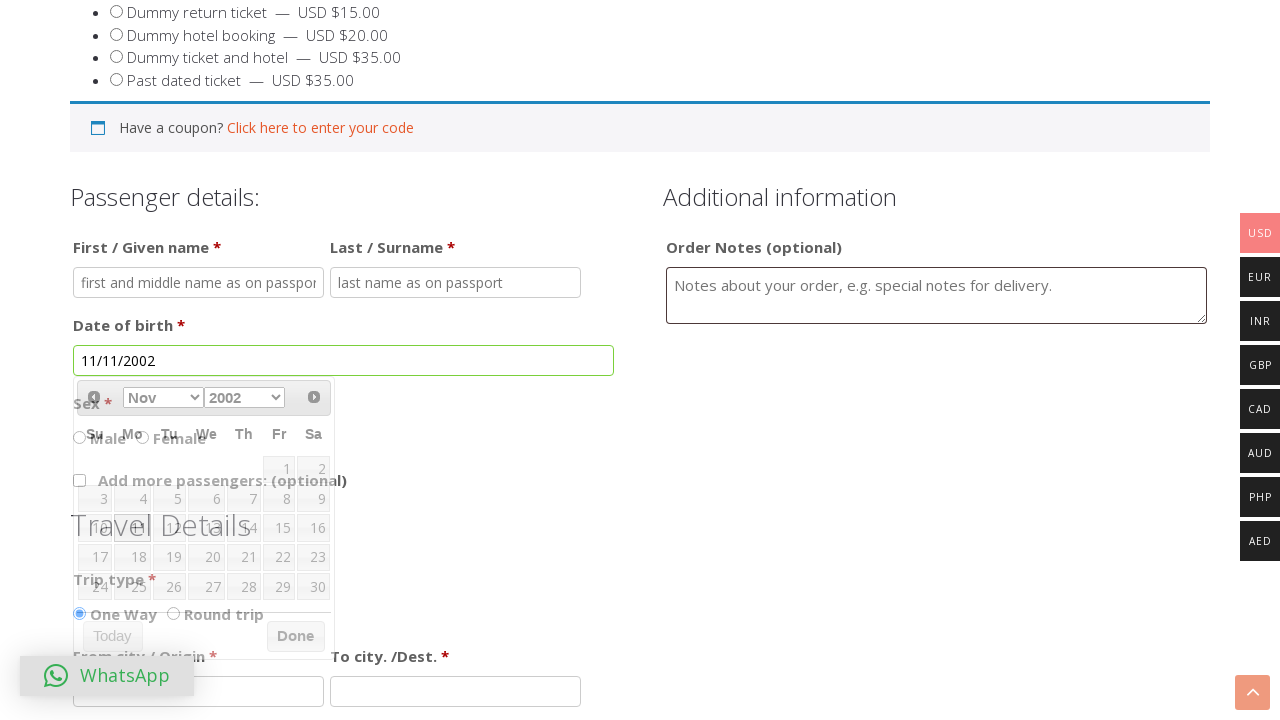

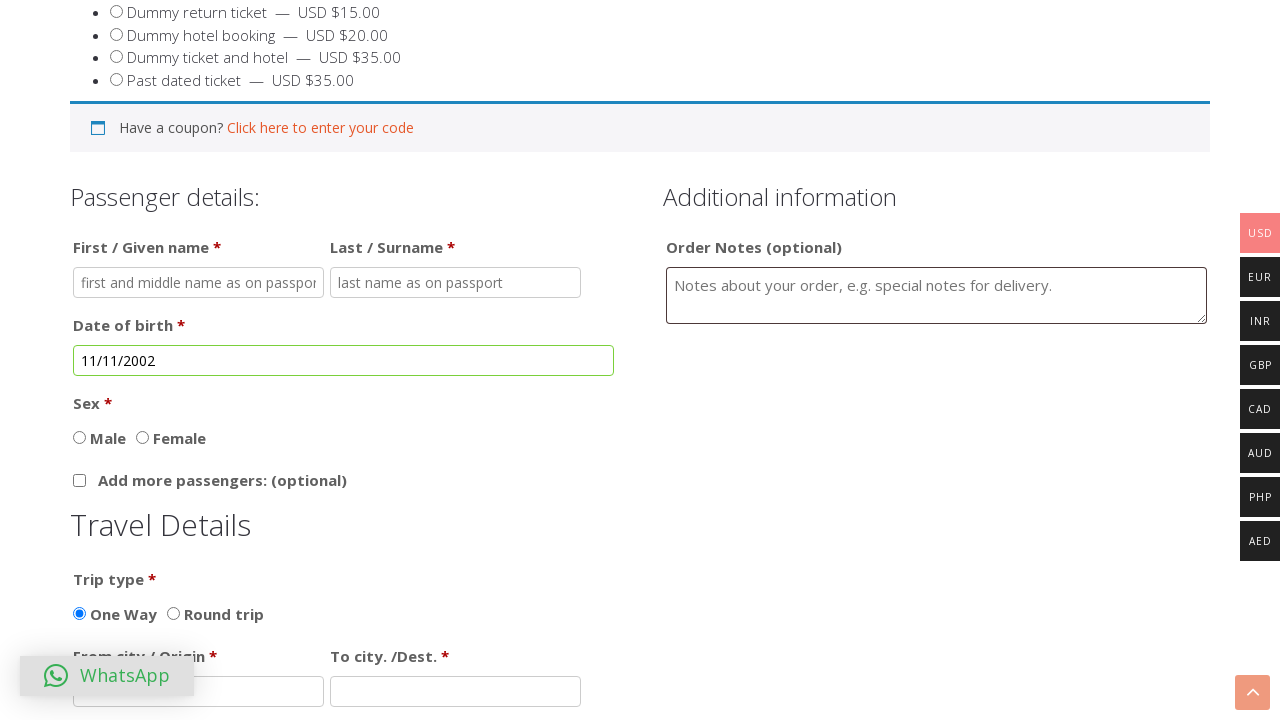